Tests drag and drop functionality on the jQuery UI droppable demo page by dragging an element and dropping it onto a target area within an iframe

Starting URL: https://jqueryui.com/droppable/

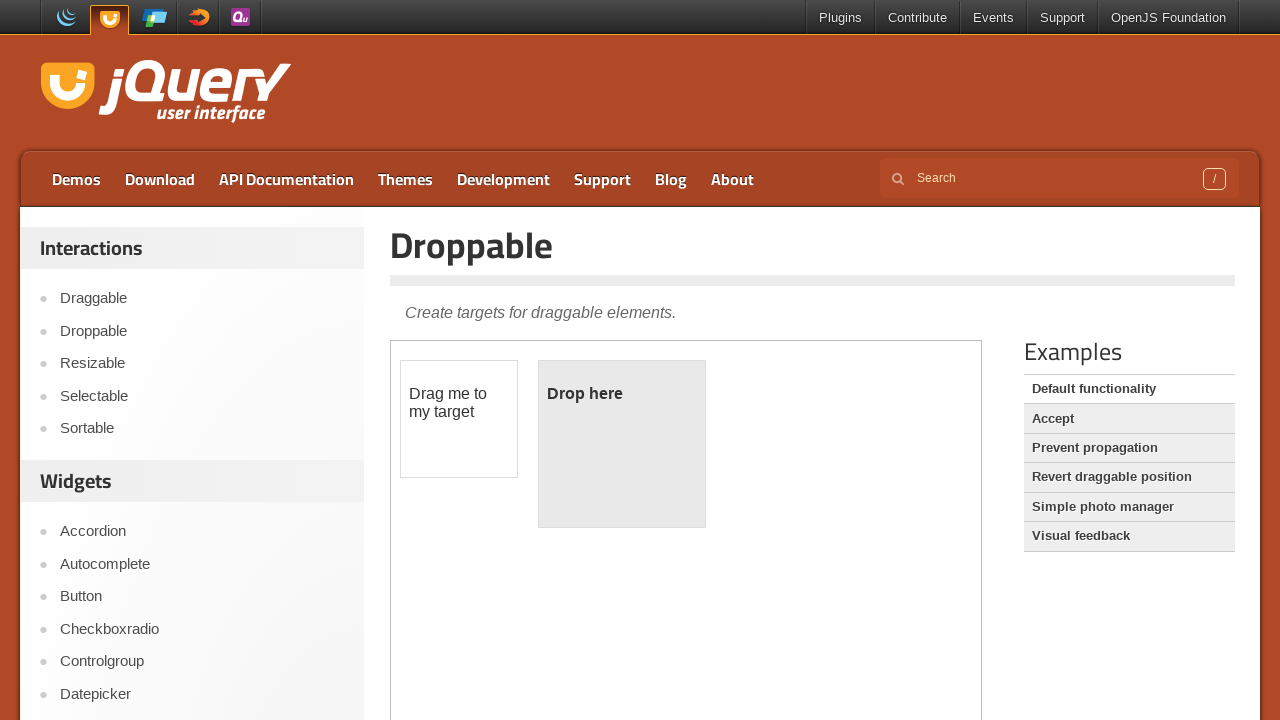

Located the iframe containing drag and drop elements
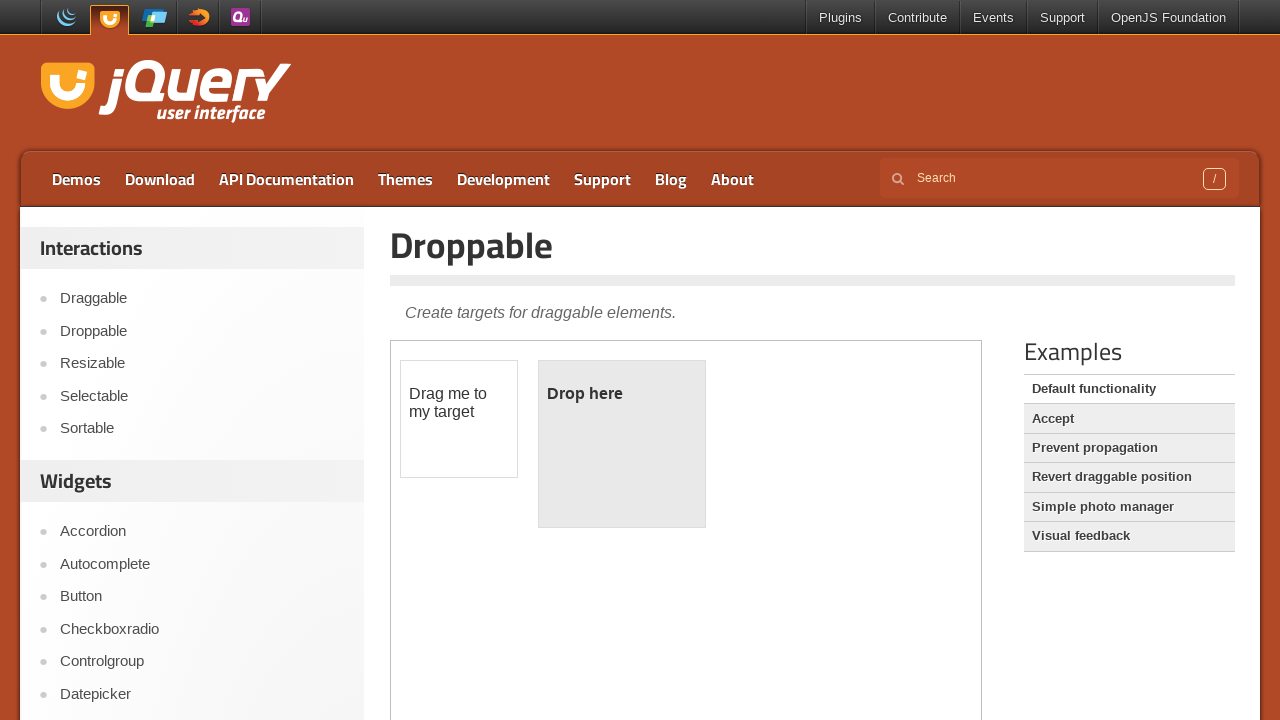

Located the draggable element with ID 'draggable'
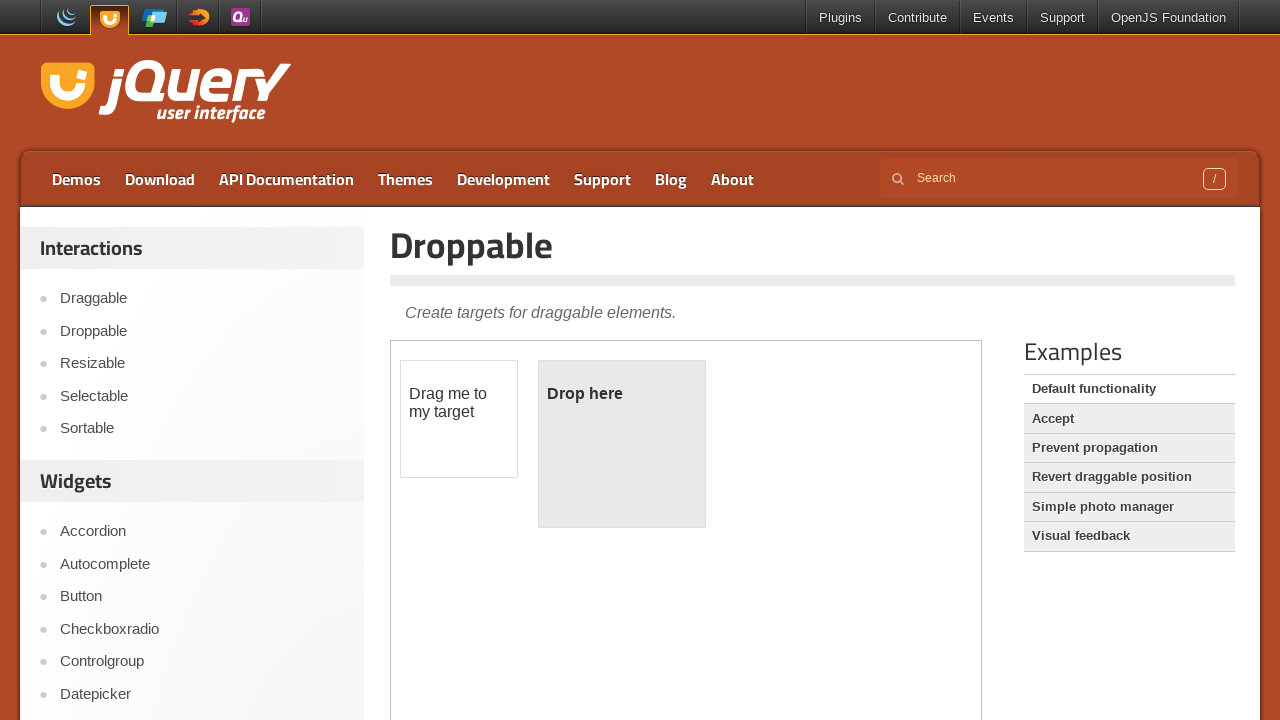

Located the droppable element with ID 'droppable'
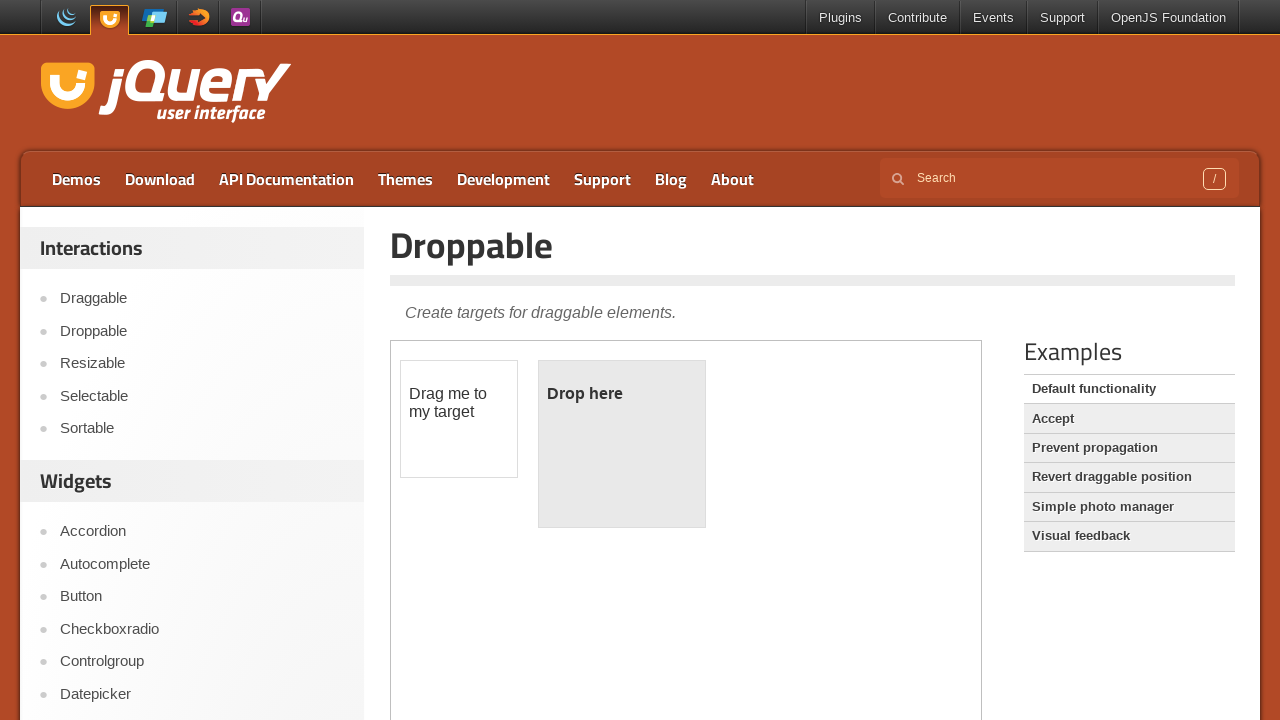

Dragged and dropped the draggable element onto the droppable target area at (622, 444)
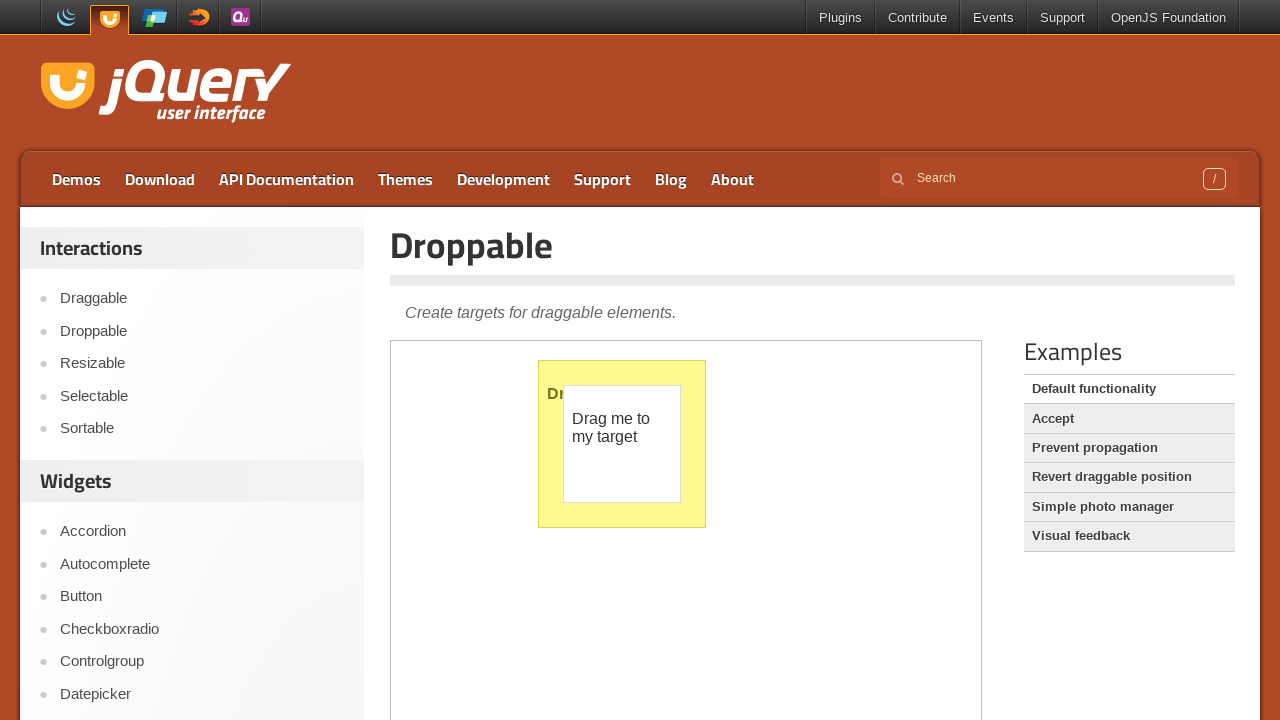

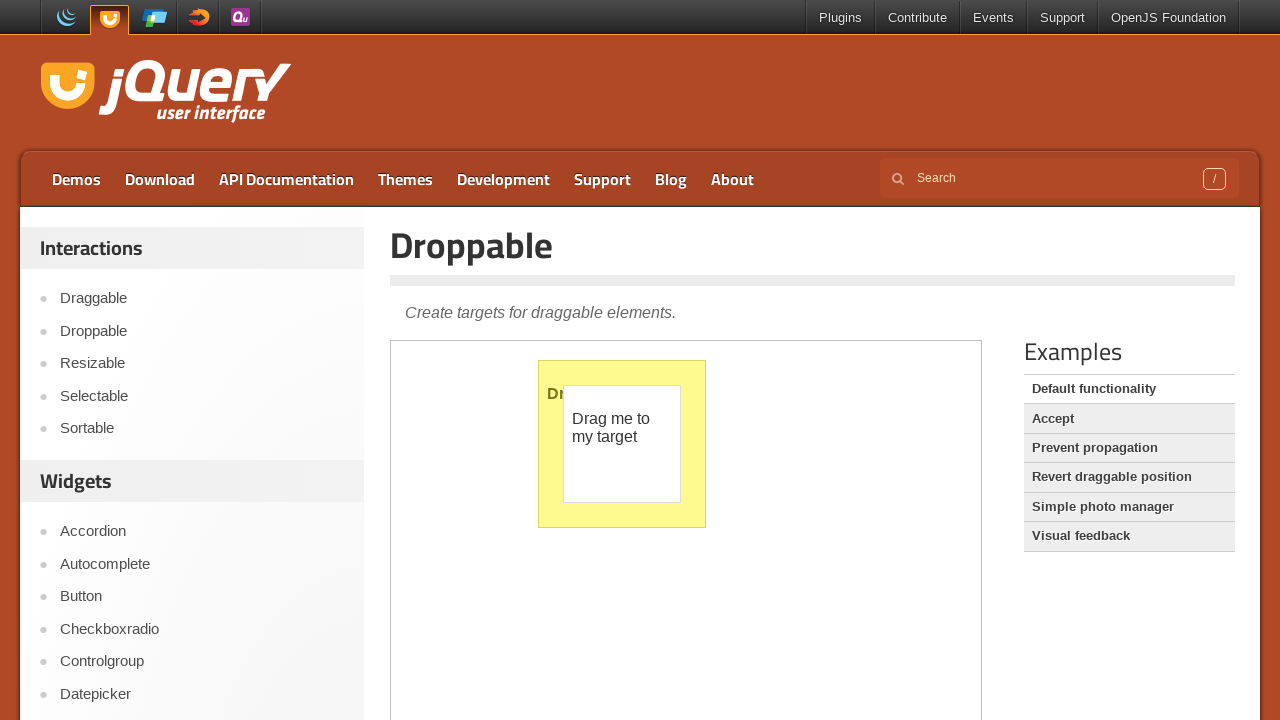